Opens Walla website, captures the title, refreshes the page, and compares titles

Starting URL: http://www.walla.co.il

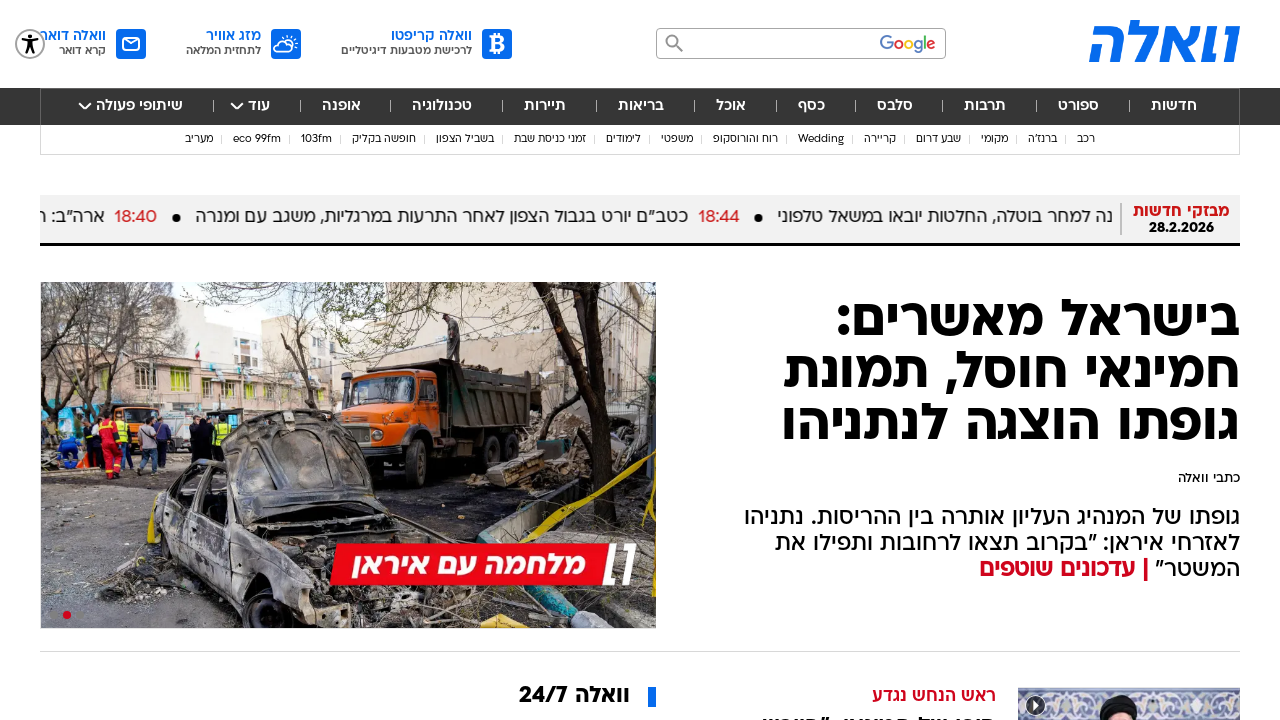

Captured initial page title from Walla website
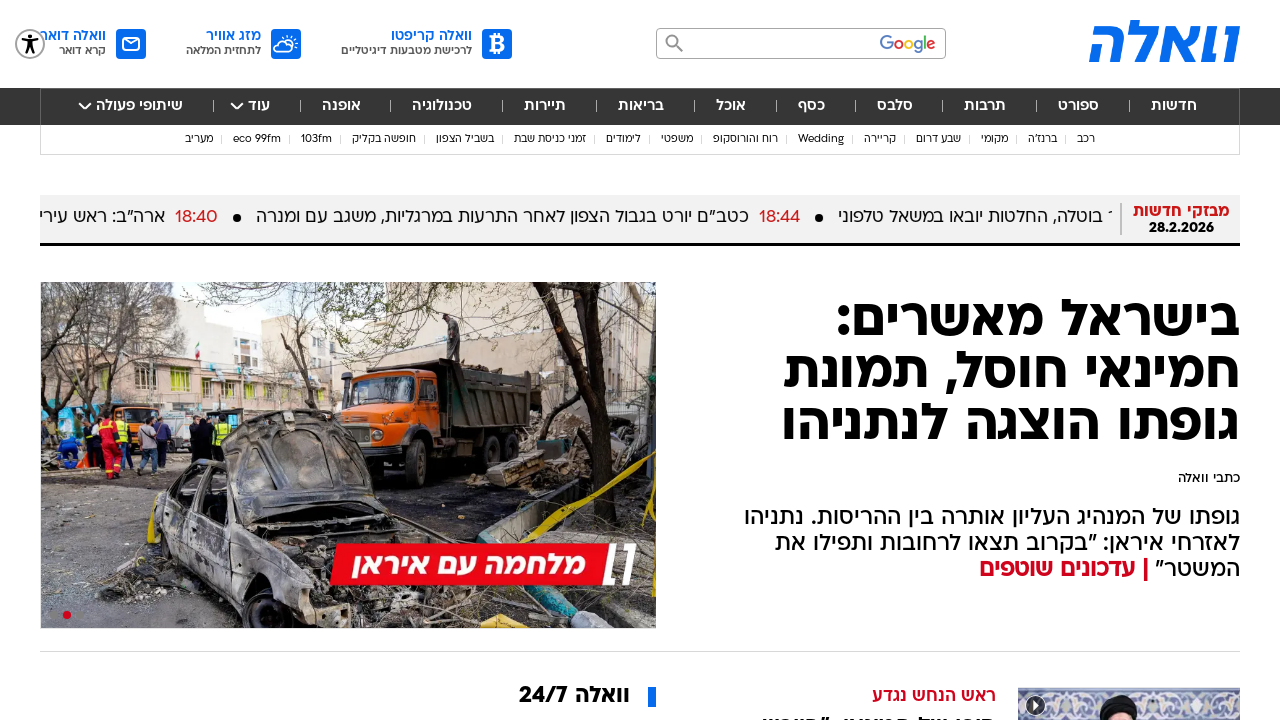

Refreshed the page
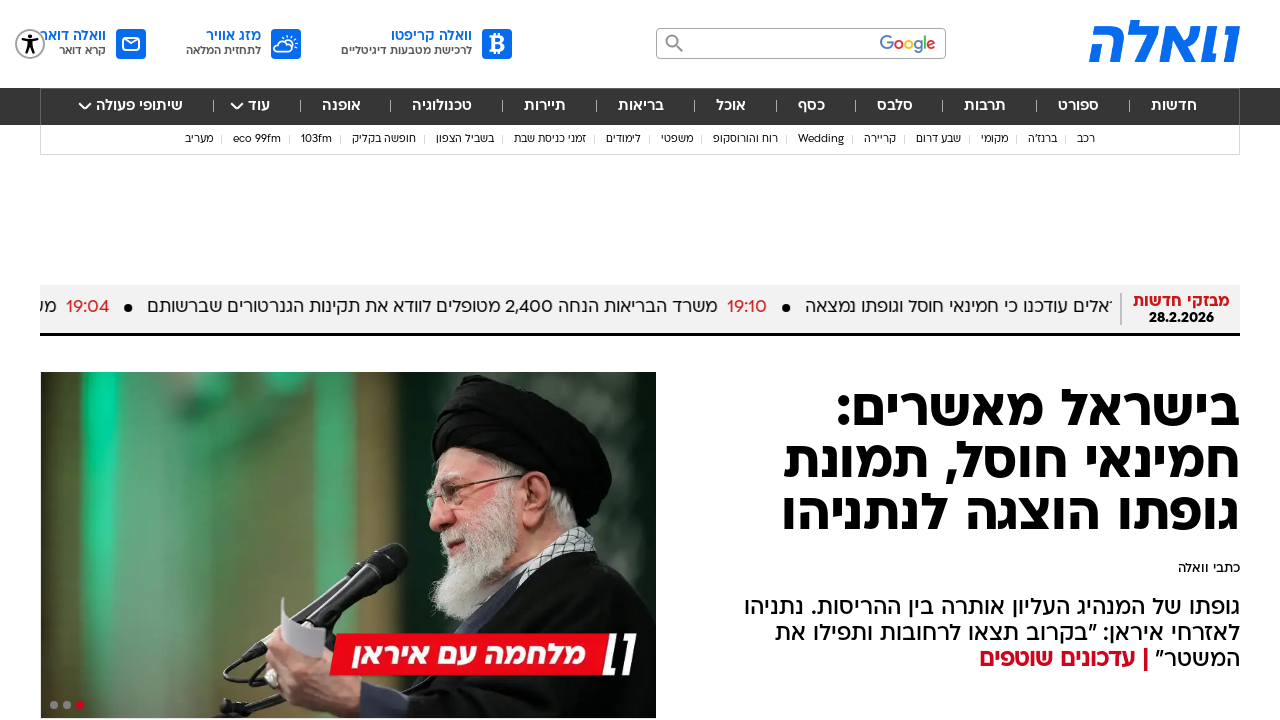

Captured page title after refresh
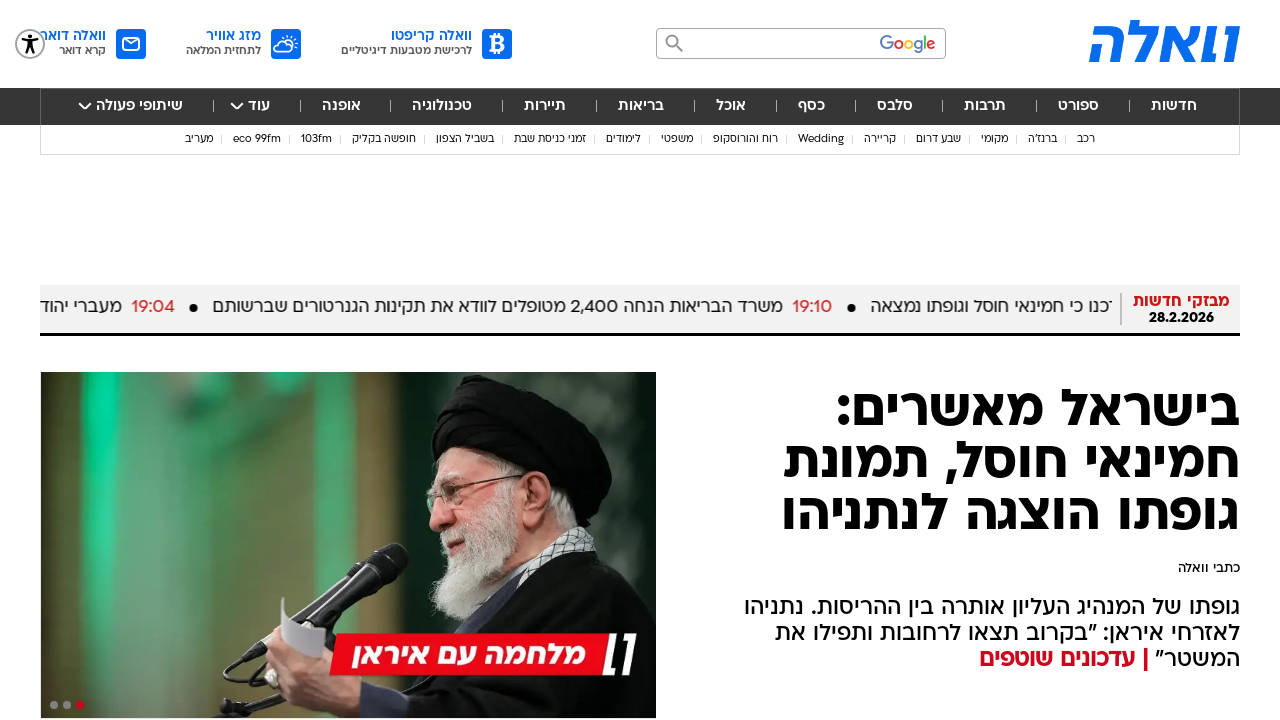

Page fully loaded - domcontentloaded state reached
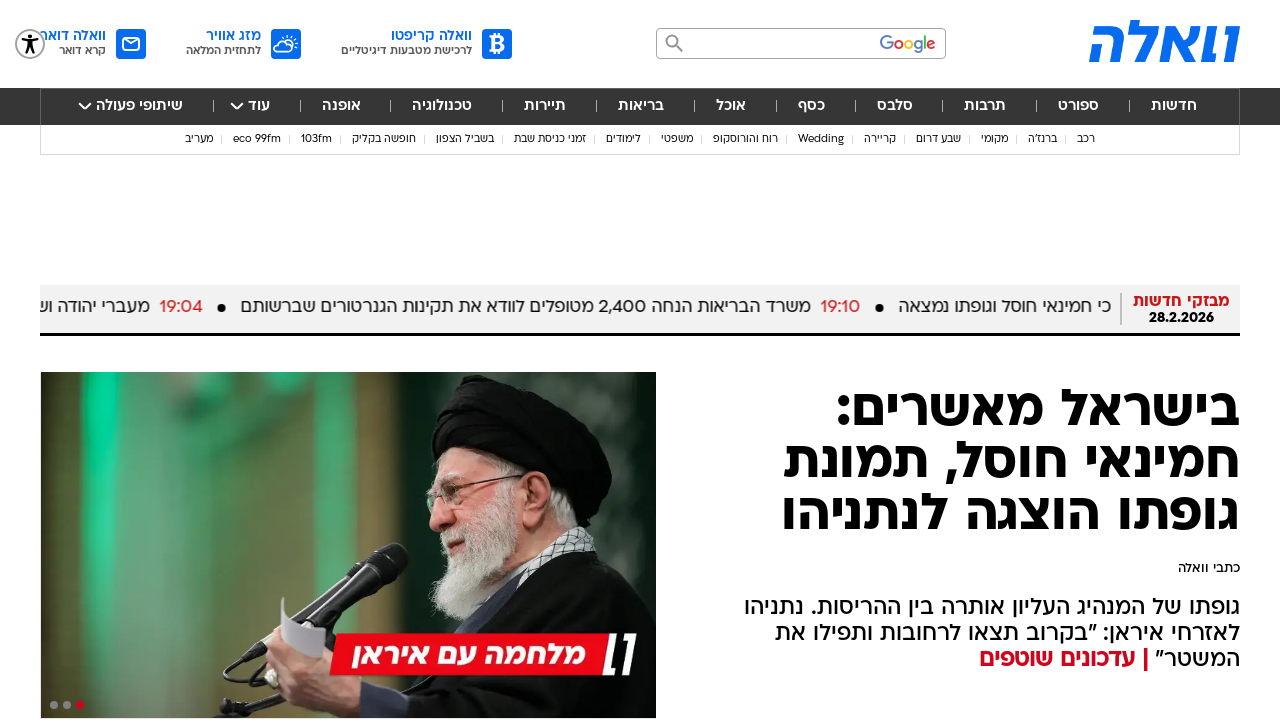

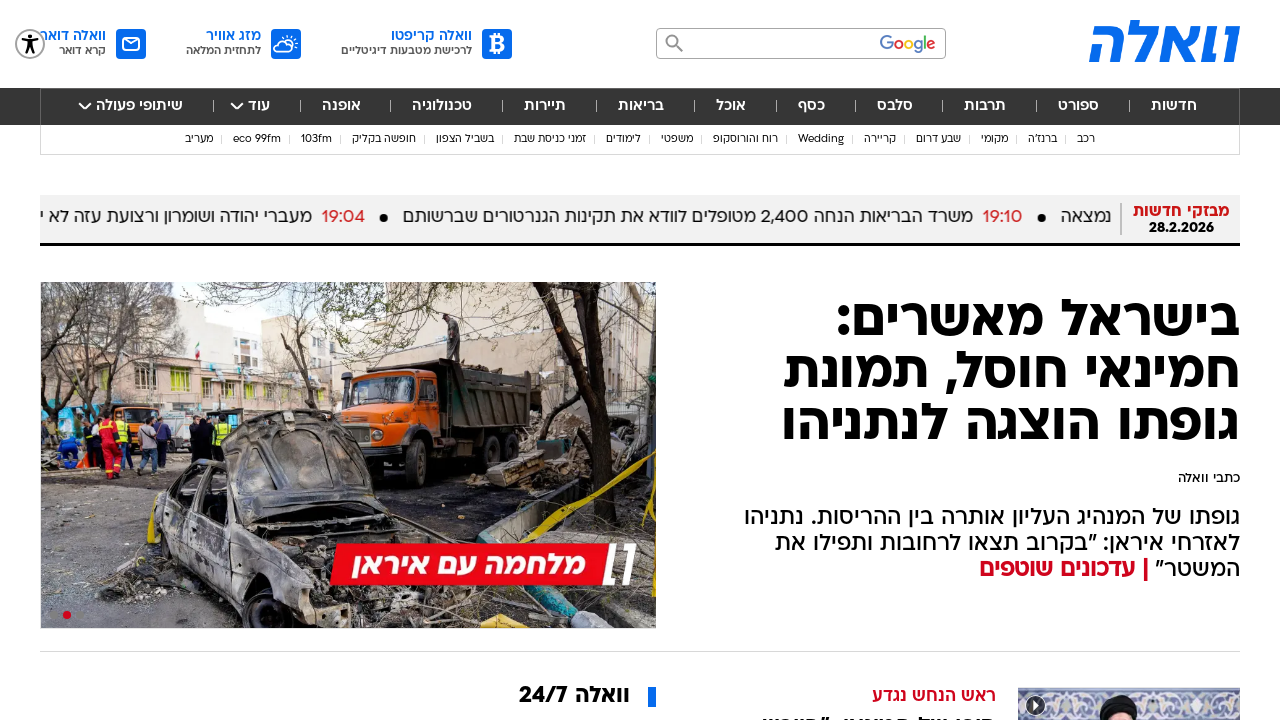